Tests registration form validation when confirmation email doesn't match original email

Starting URL: https://alada.vn/tai-khoan/dang-ky.html

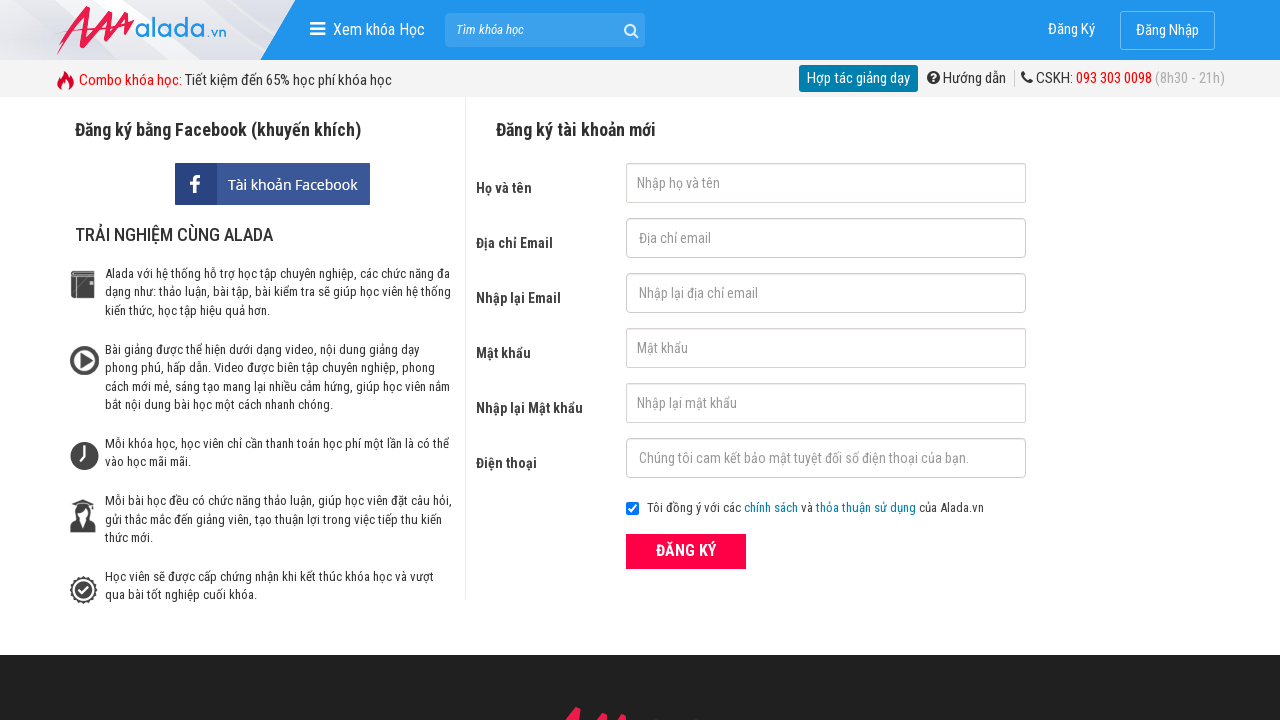

Filled first name field with 'Vu' on #txtFirstname
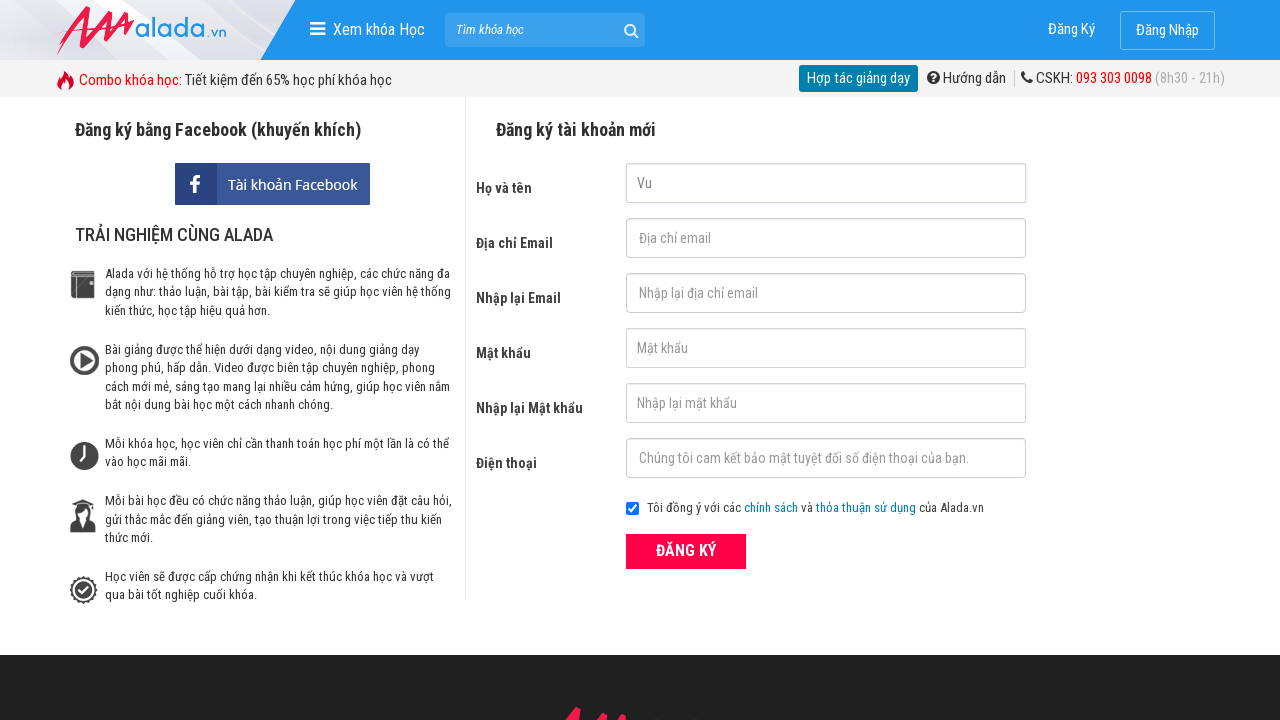

Filled email field with 'vu@gmail.com' on #txtEmail
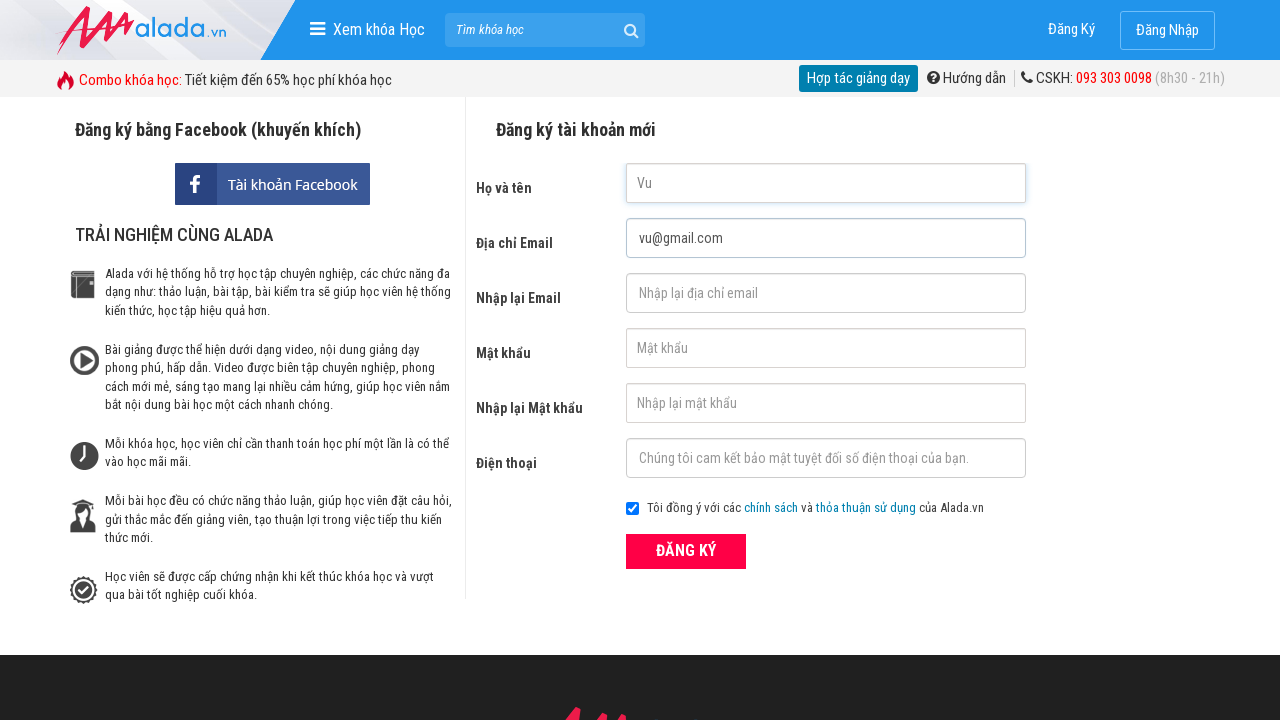

Filled confirmation email field with 'vu92@gmail.com' (mismatched) on #txtCEmail
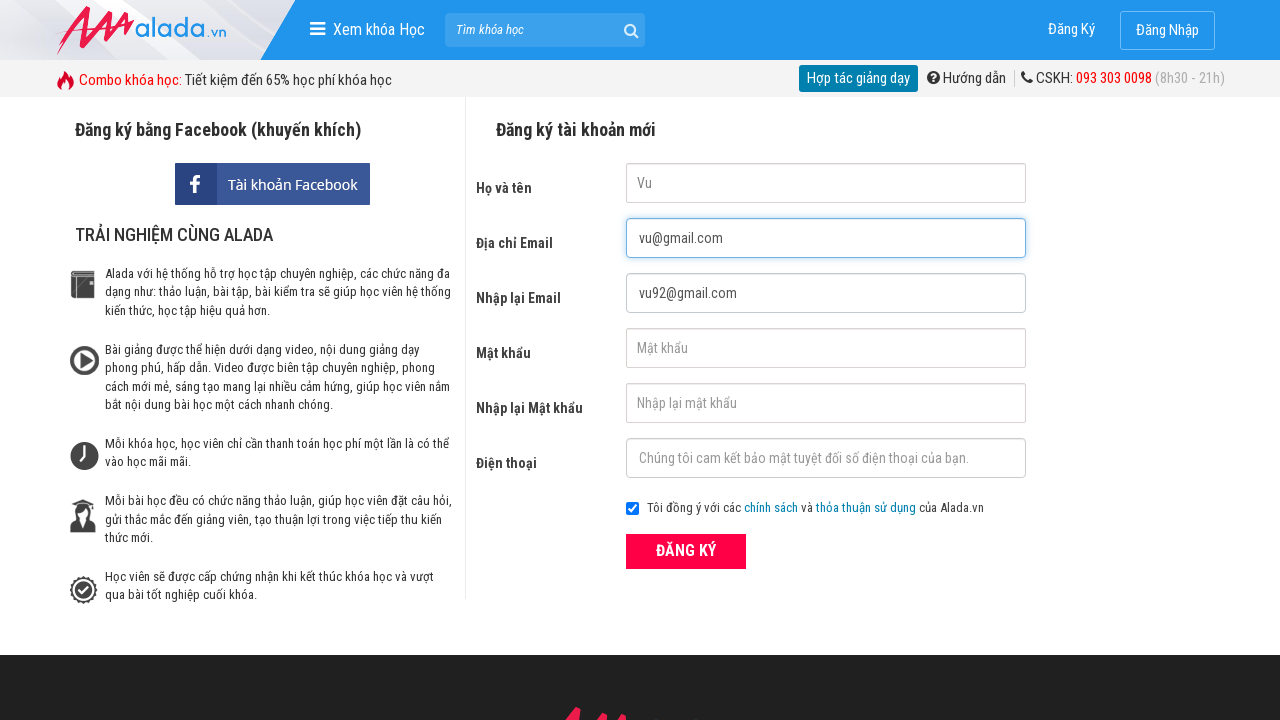

Filled password field with '123456Vu' on #txtPassword
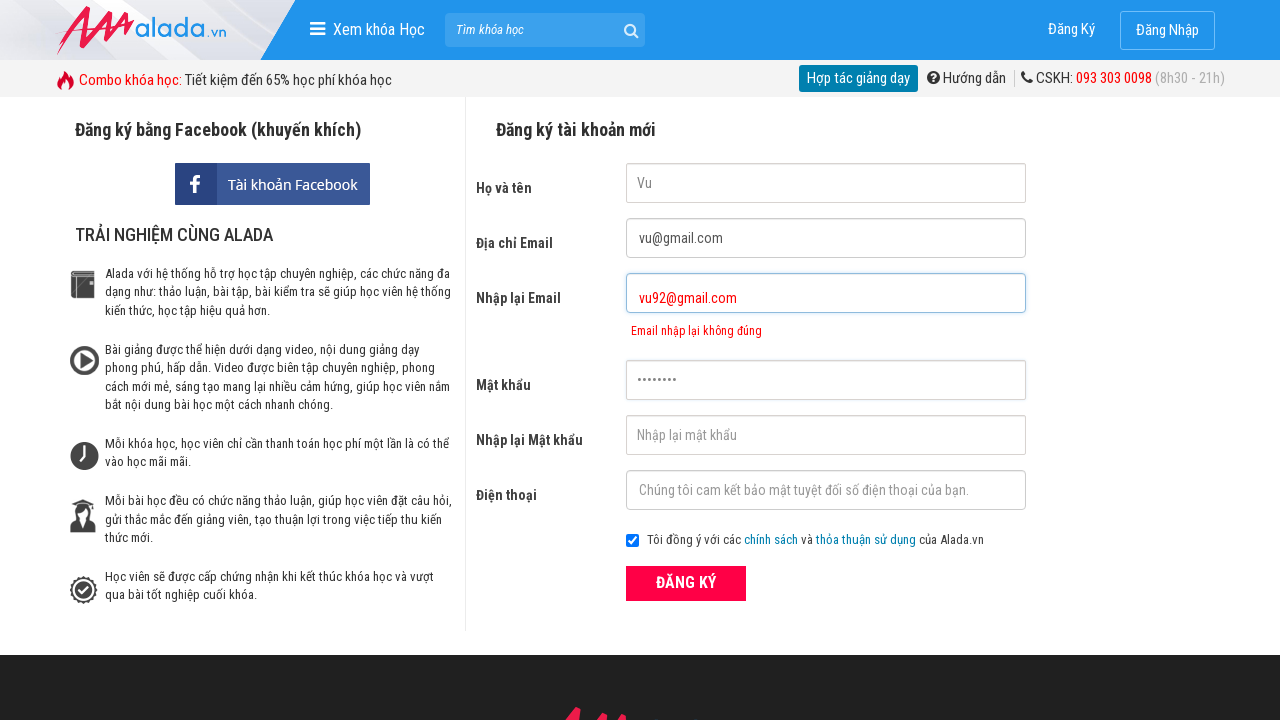

Filled confirmation password field with '123456Vu' on #txtCPassword
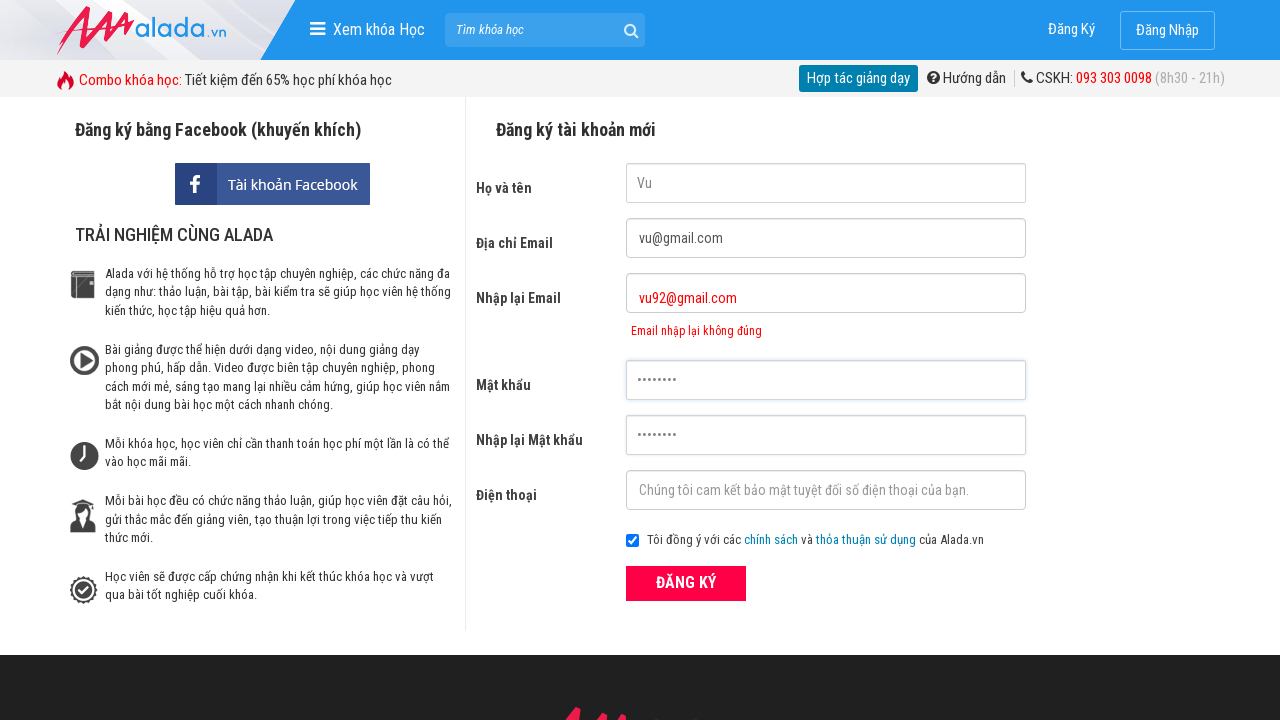

Filled phone field with '0342661234' on #txtPhone
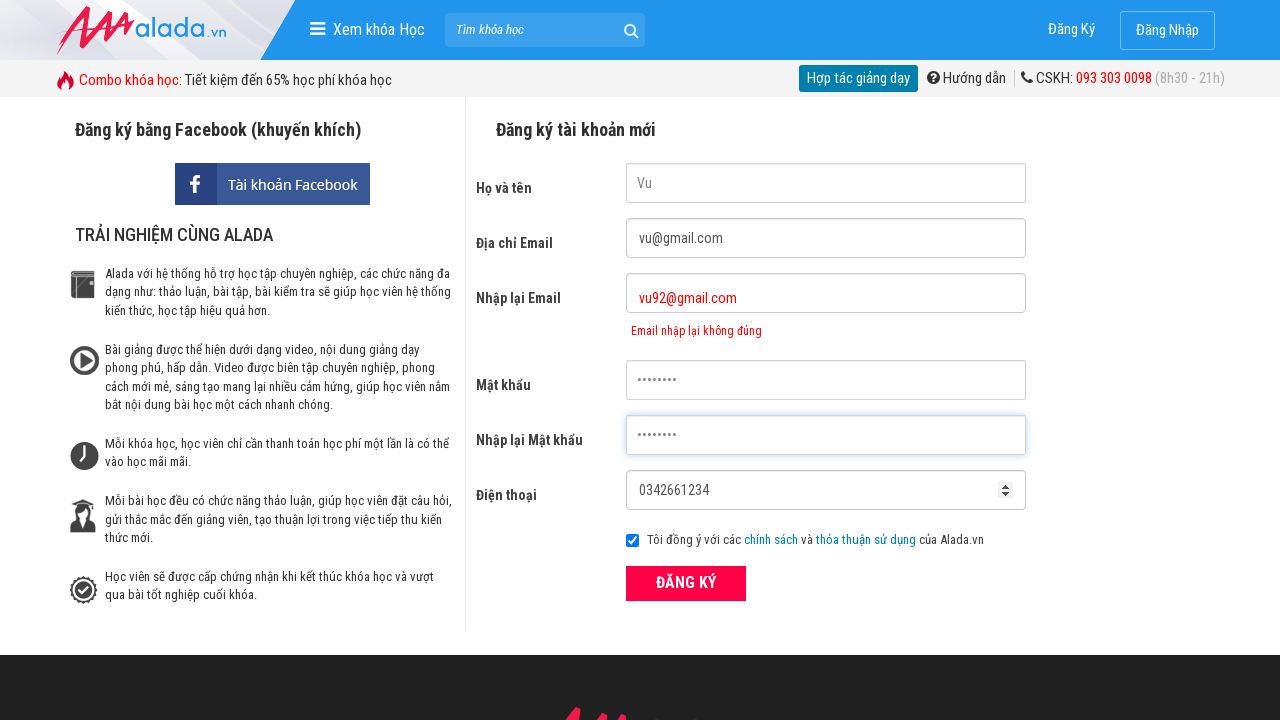

Clicked submit button to submit registration form at (686, 583) on button[type='submit']
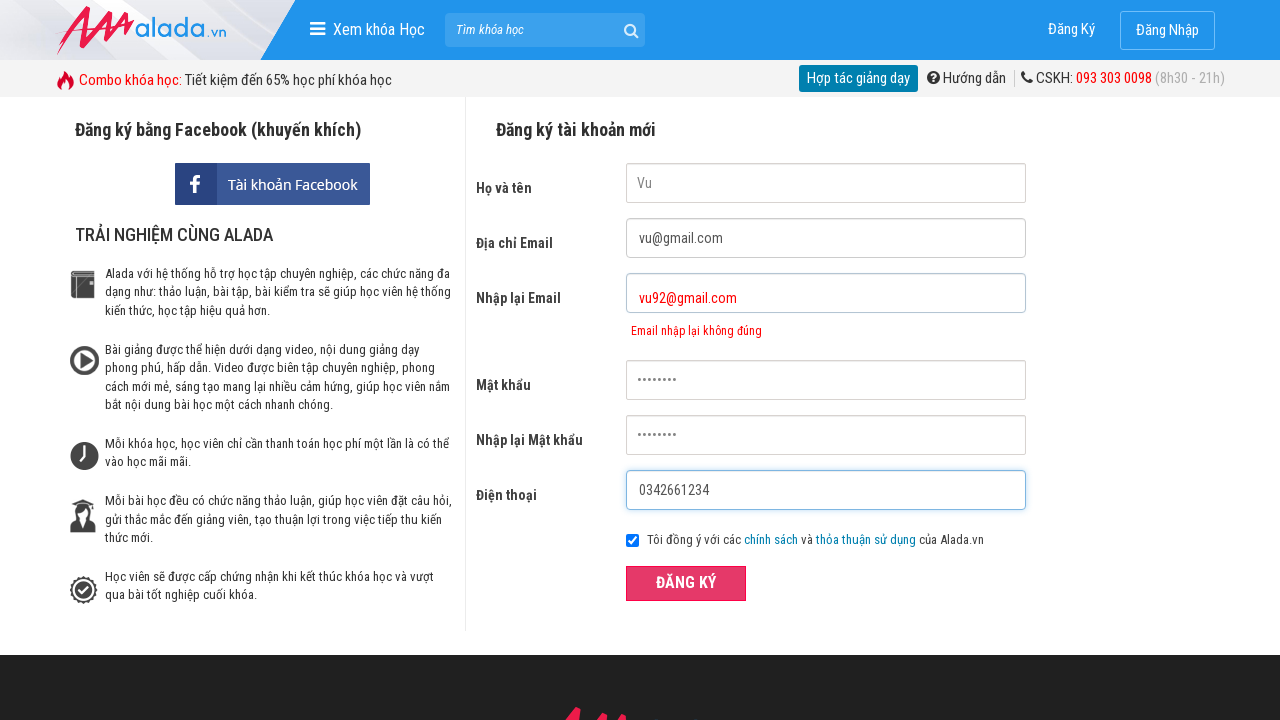

Email mismatch error message appeared on confirmation email field
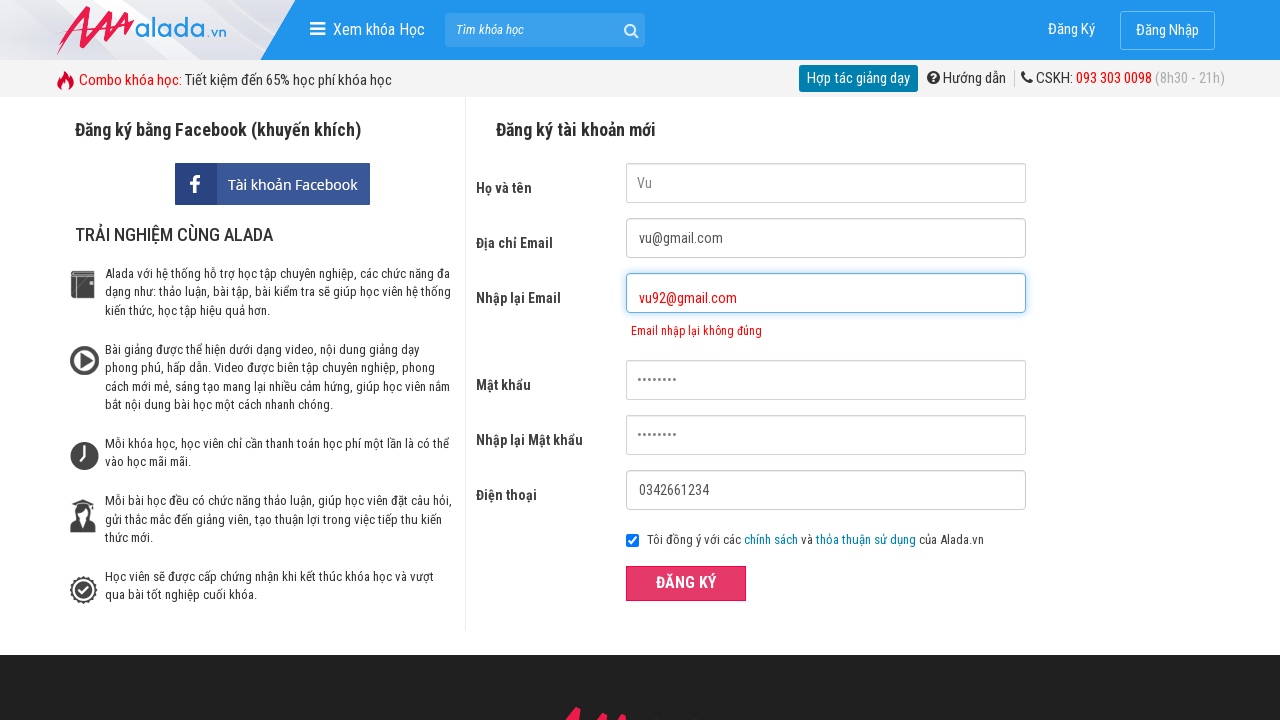

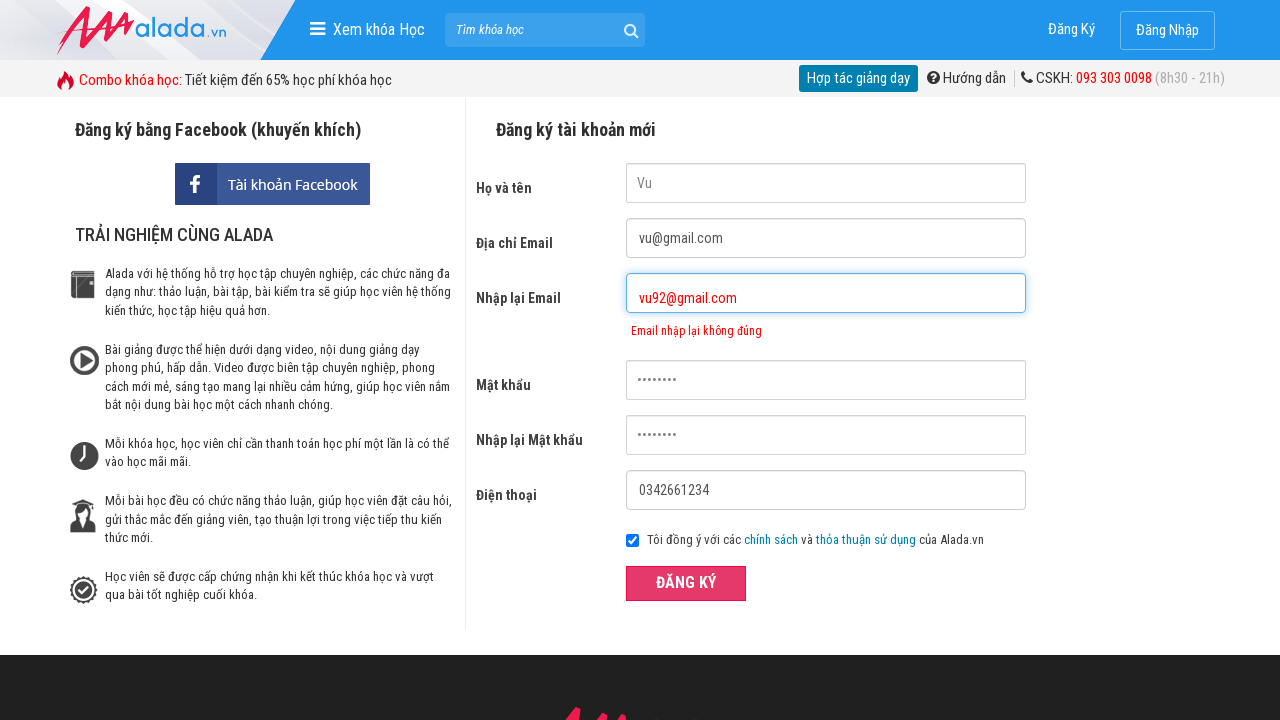